Tests a registration form by filling in first name, last name, and email fields, then verifying the success message

Starting URL: http://suninjuly.github.io/registration1.html

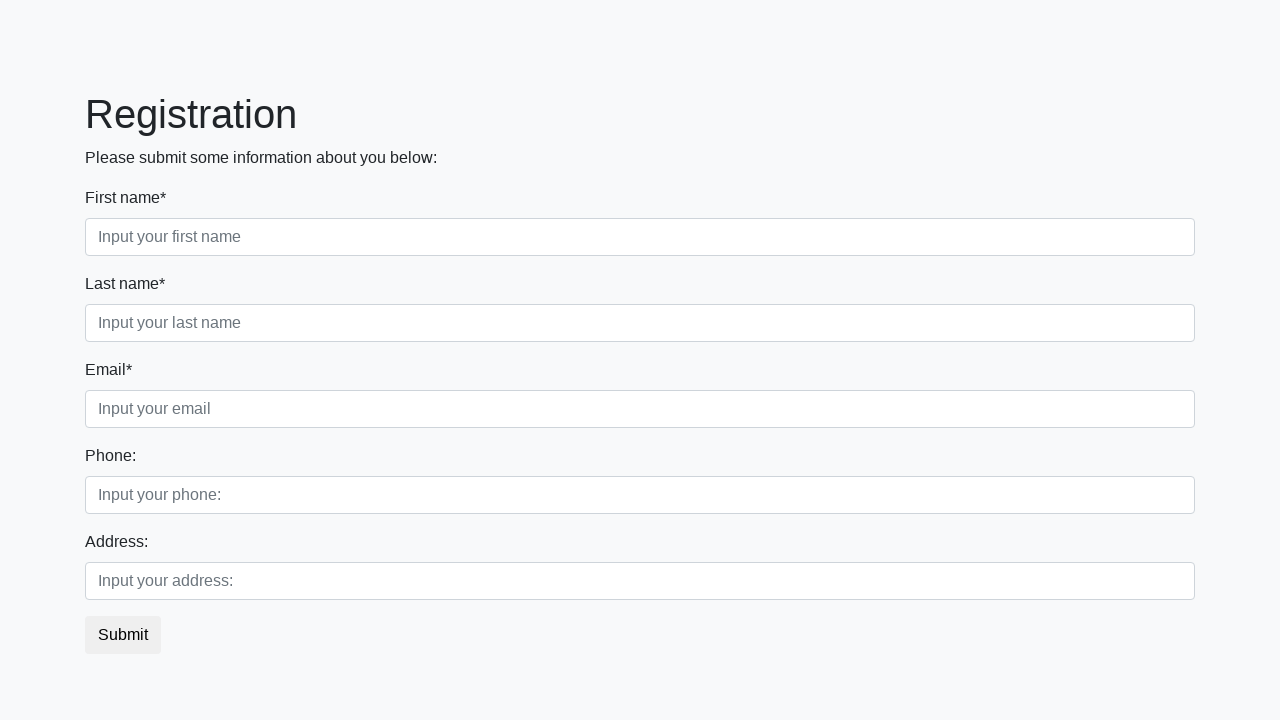

Filled in first name field with 'John' on .first_block .form-control.first
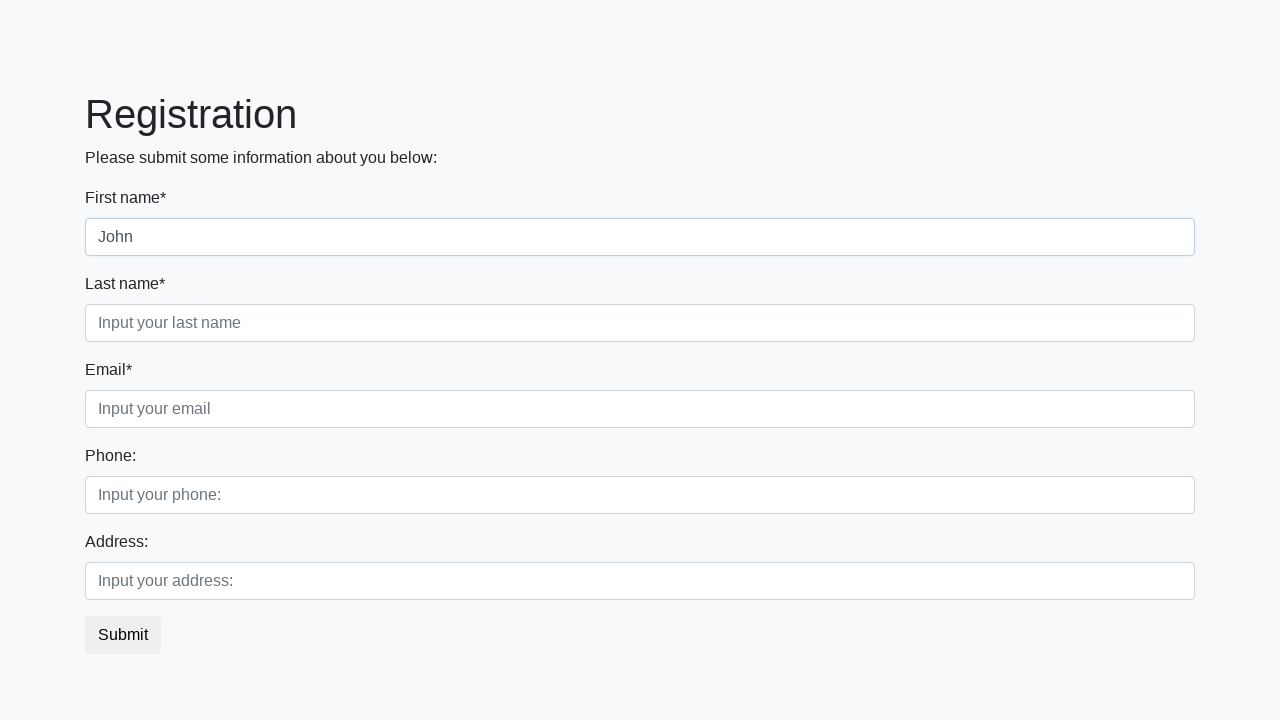

Filled in last name field with 'Doe' on .first_block .form-control.second
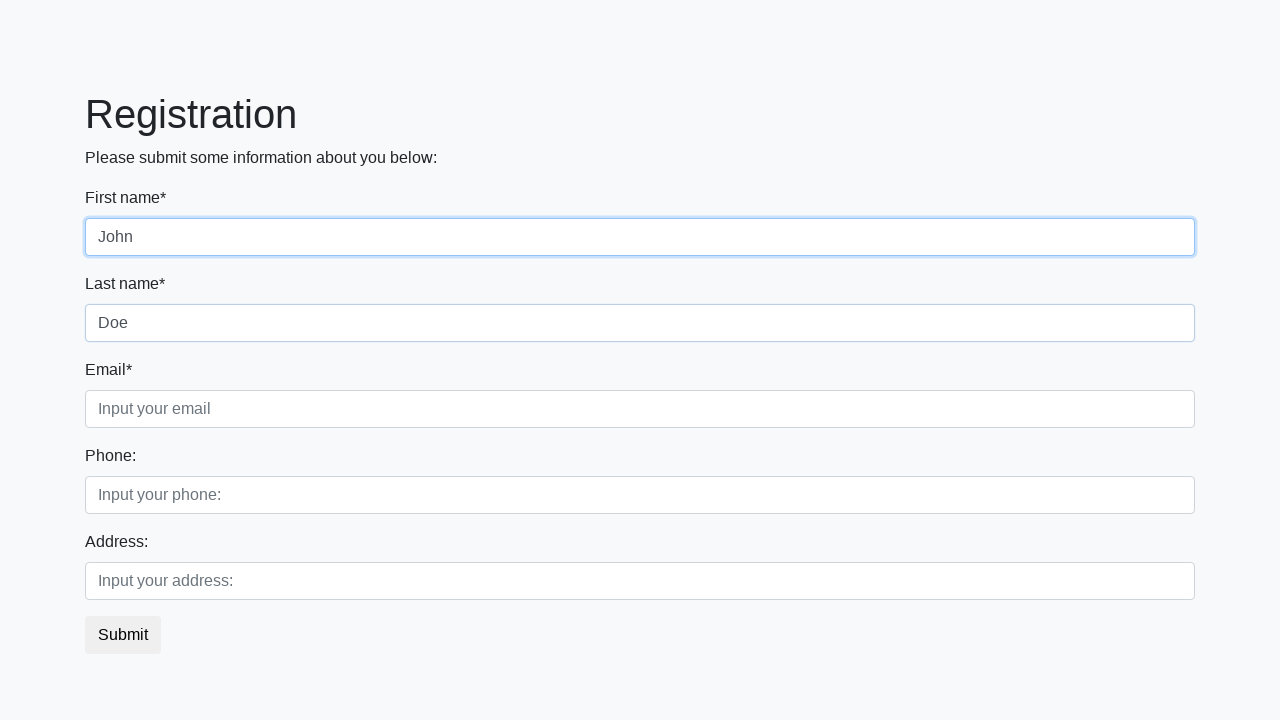

Filled in email field with 'johndoe@example.com' on .first_block .form-control.third
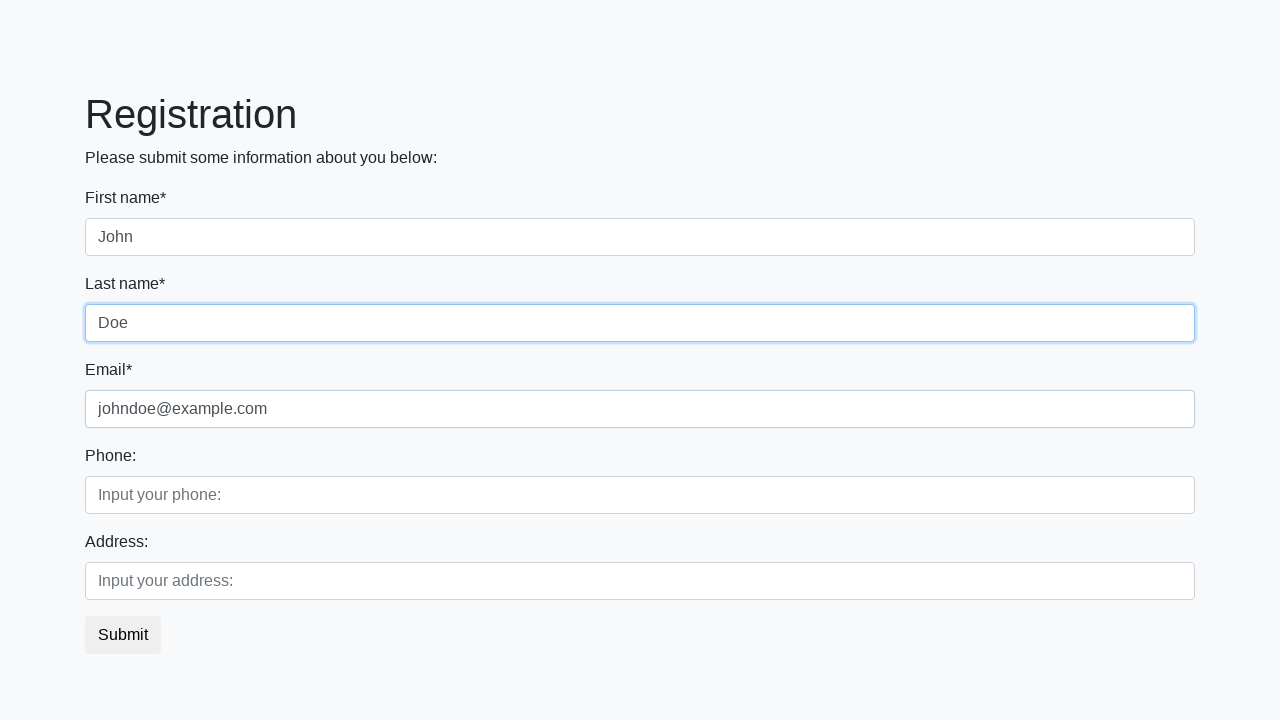

Clicked submit button to complete registration at (123, 635) on button.btn
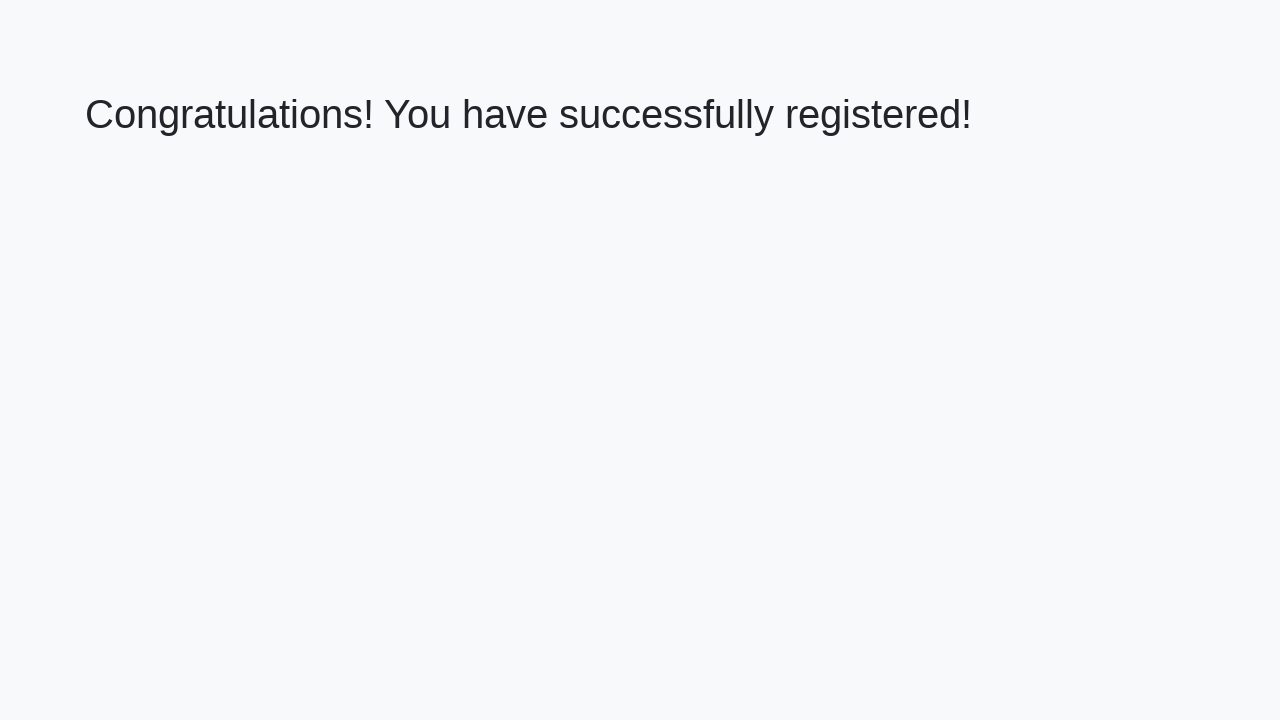

Success message element loaded
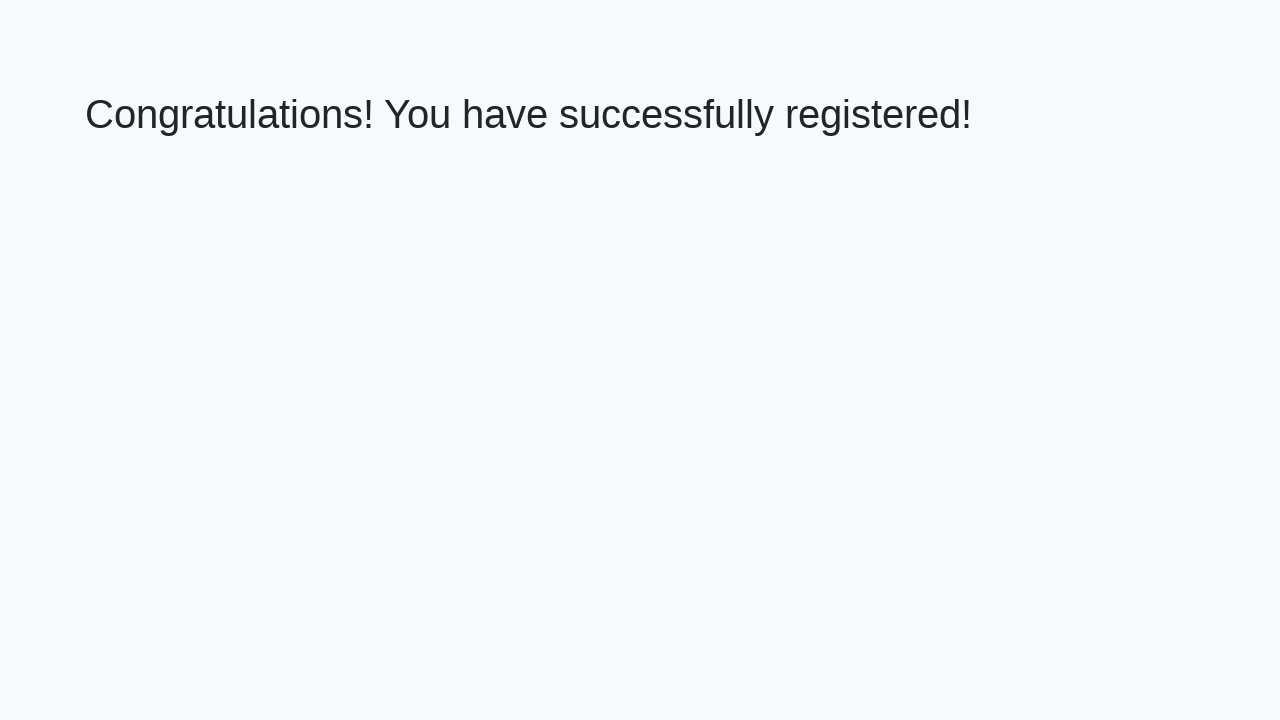

Retrieved success message text: 'Congratulations! You have successfully registered!'
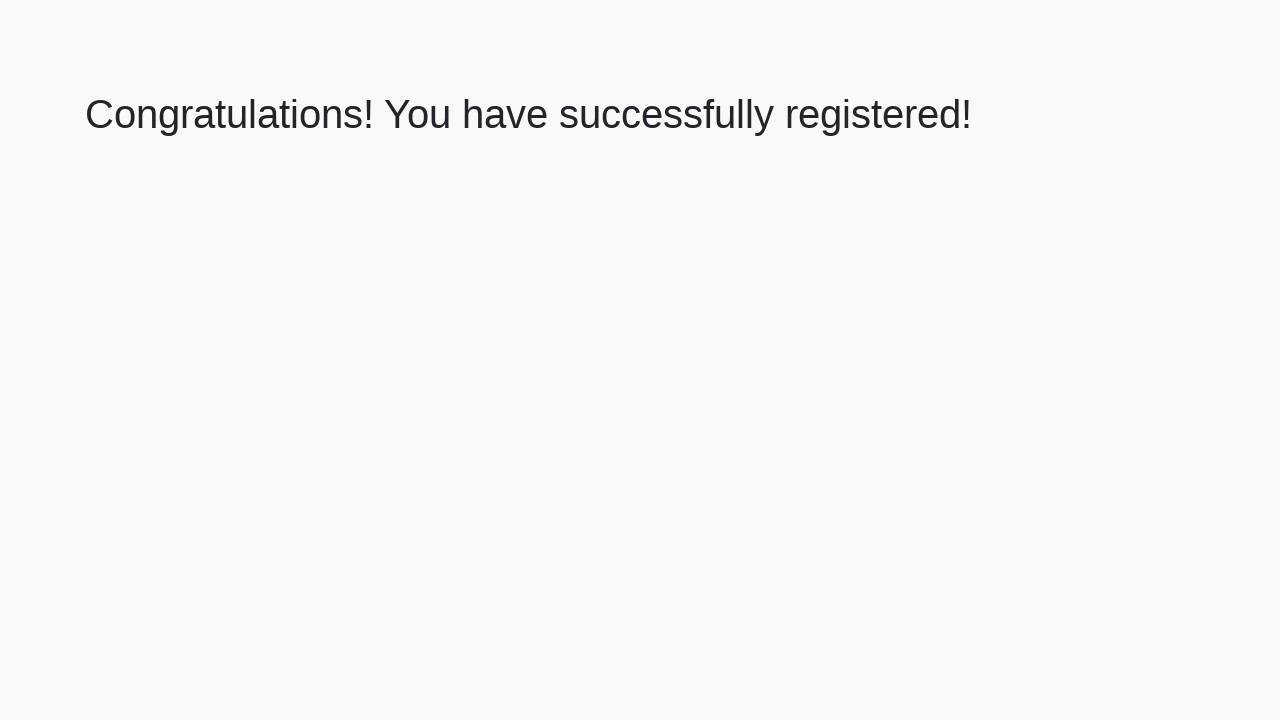

Verified success message matches expected text
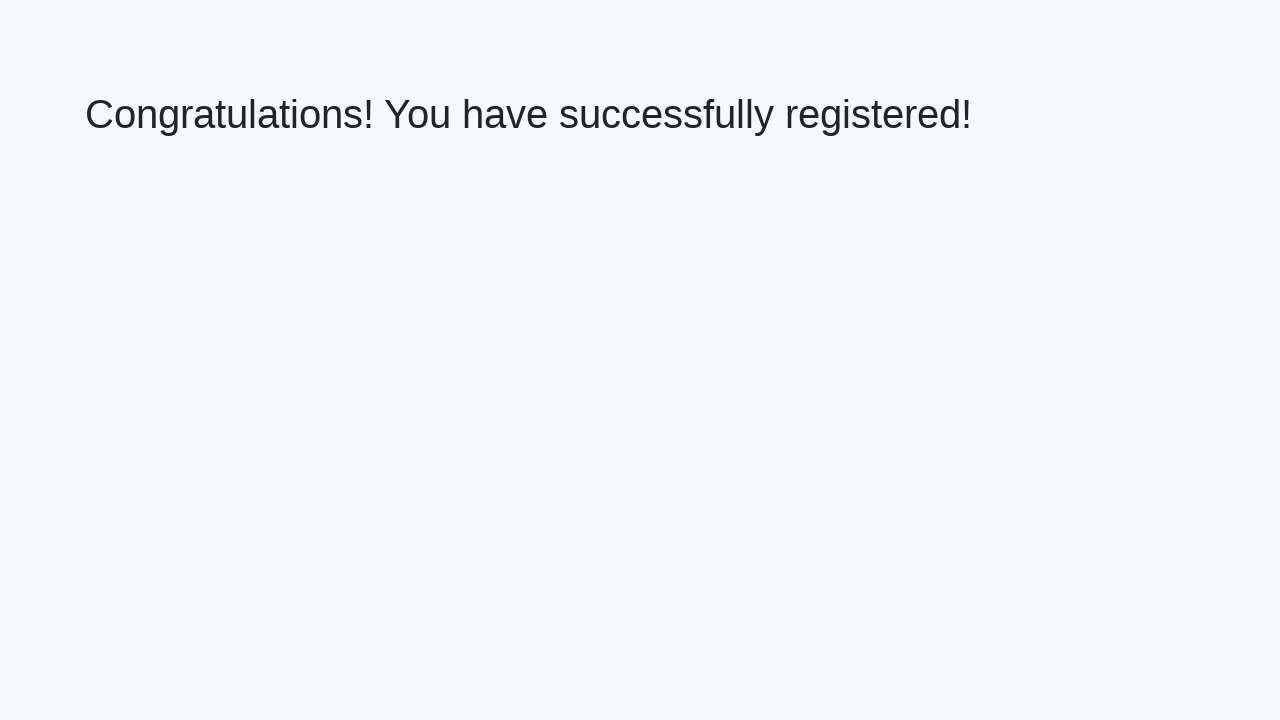

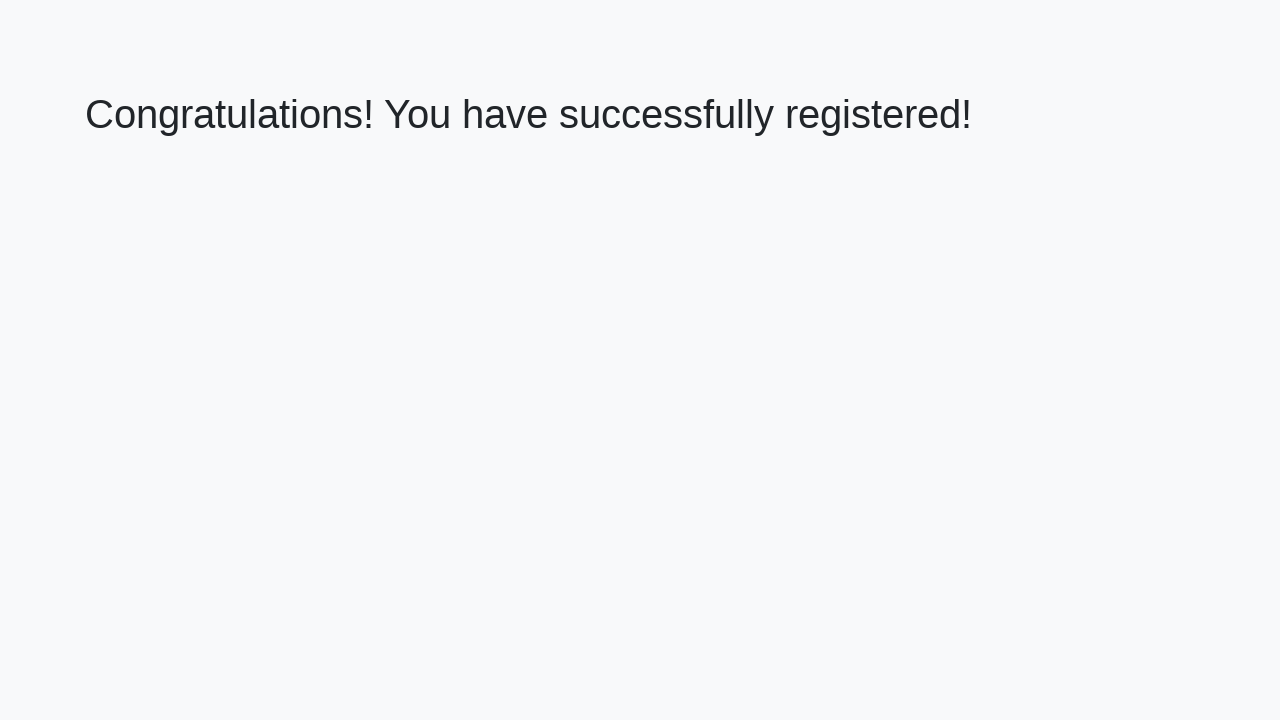